Changes the border style of a specific element and scrolls down the page using JavaScript

Starting URL: https://the-internet.herokuapp.com/

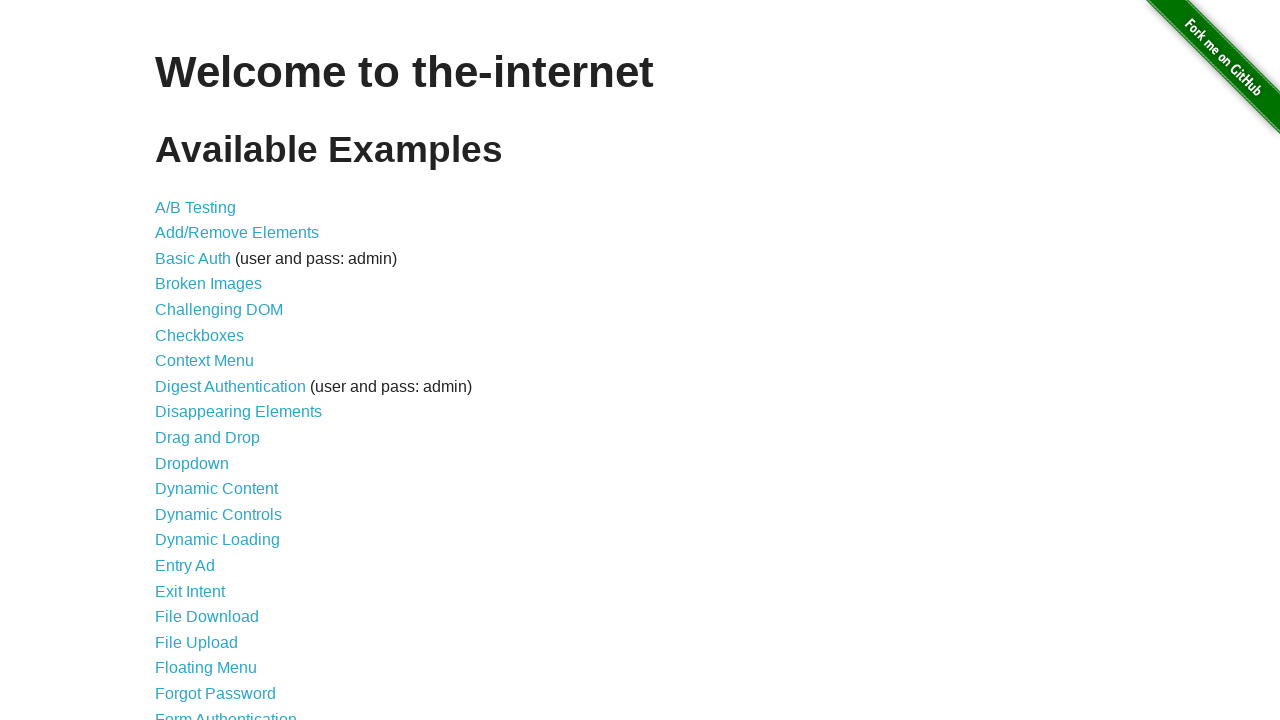

Applied 3px solid red border style to Form Authentication link
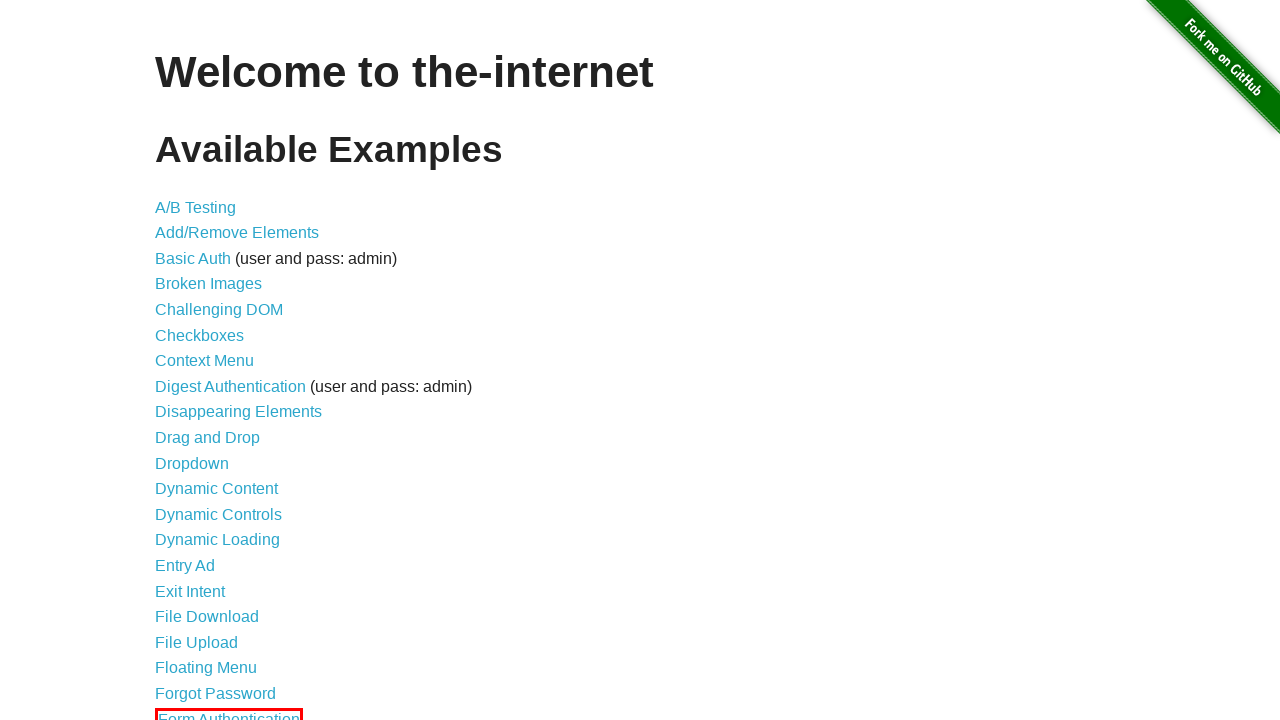

Scrolled down the page by 300 pixels using JavaScript
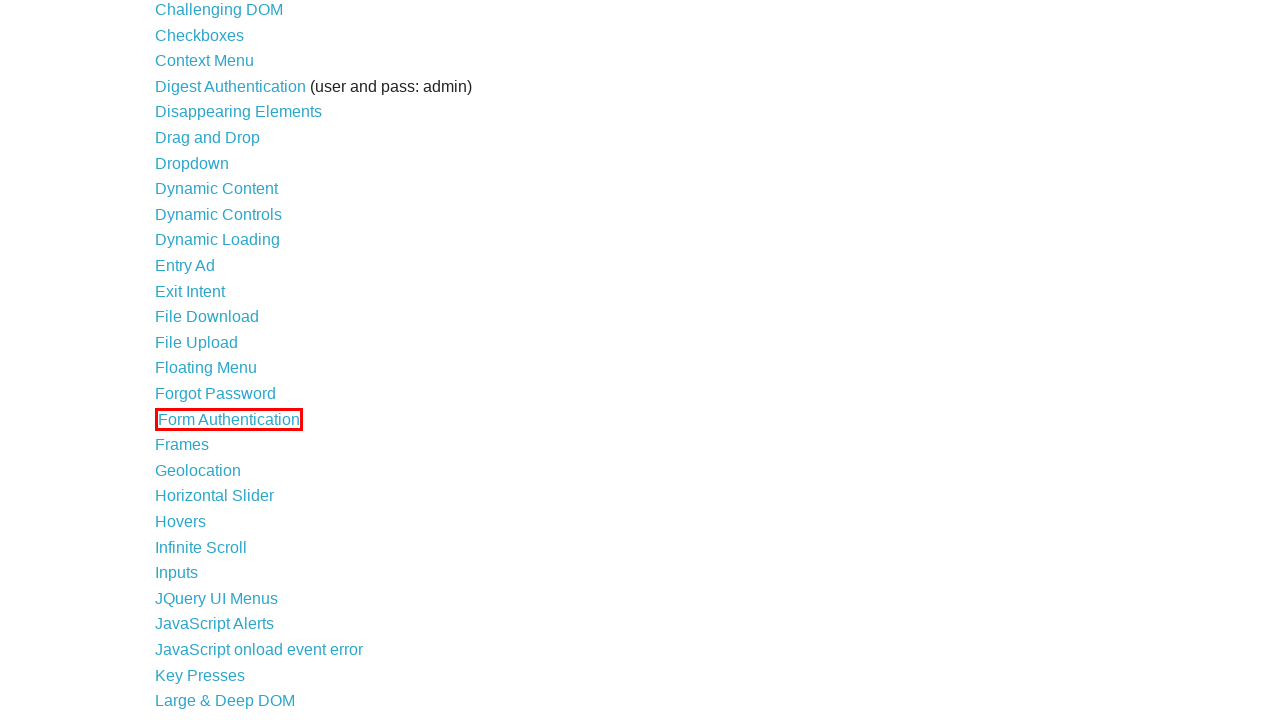

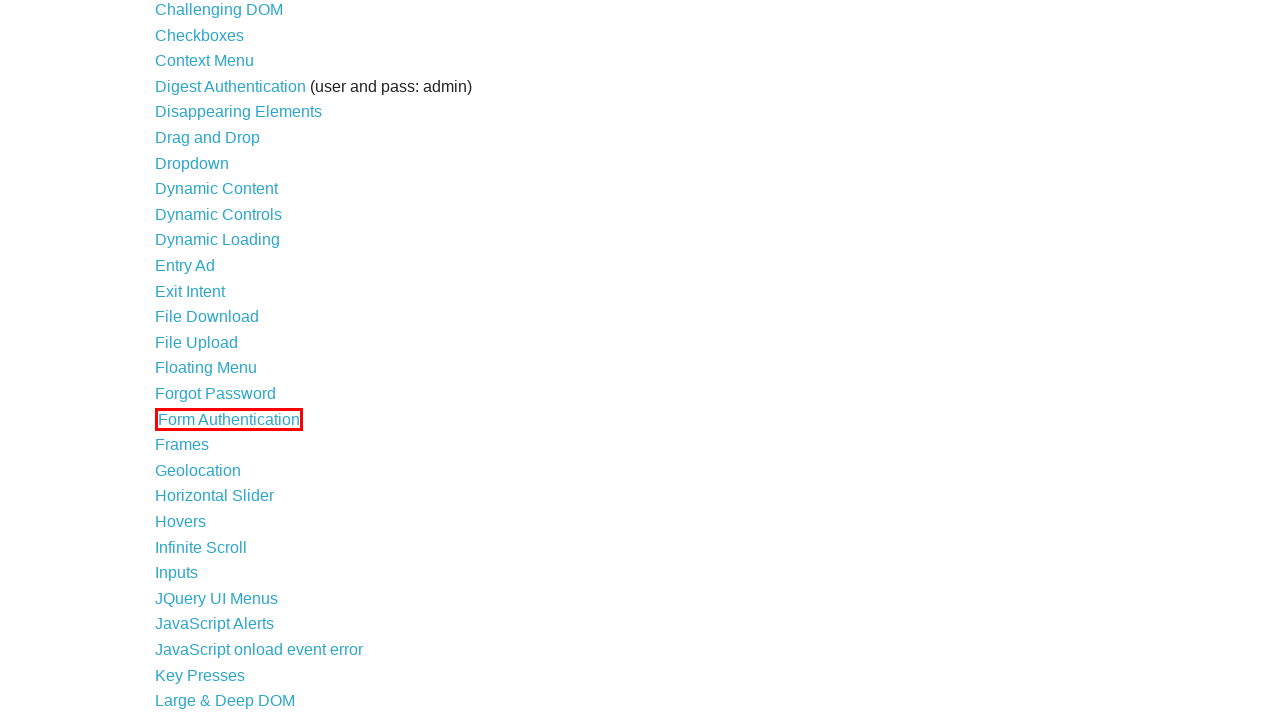